Tests the "load more" pagination functionality on a news listing page by clicking the load more button multiple times and verifying that additional content loads.

Starting URL: http://www.mil.xinhuanet.com/guandian.htm

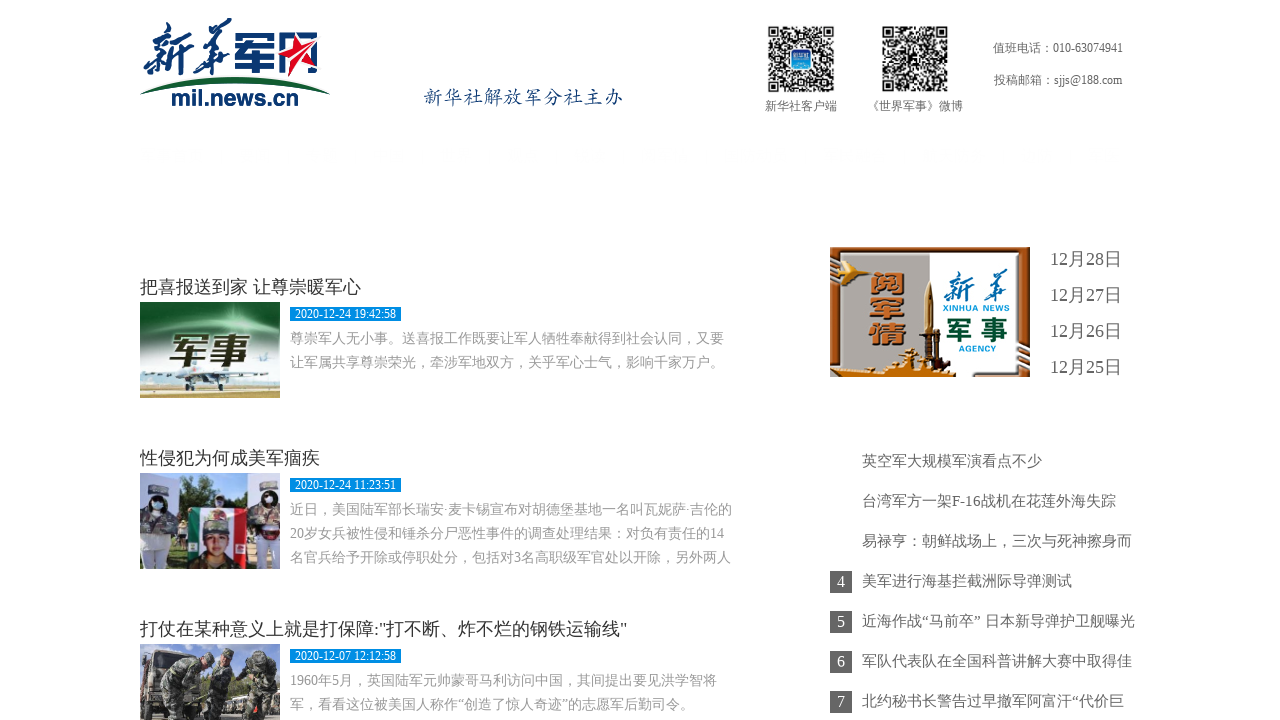

Navigated to news listing page at http://www.mil.xinhuanet.com/guandian.htm
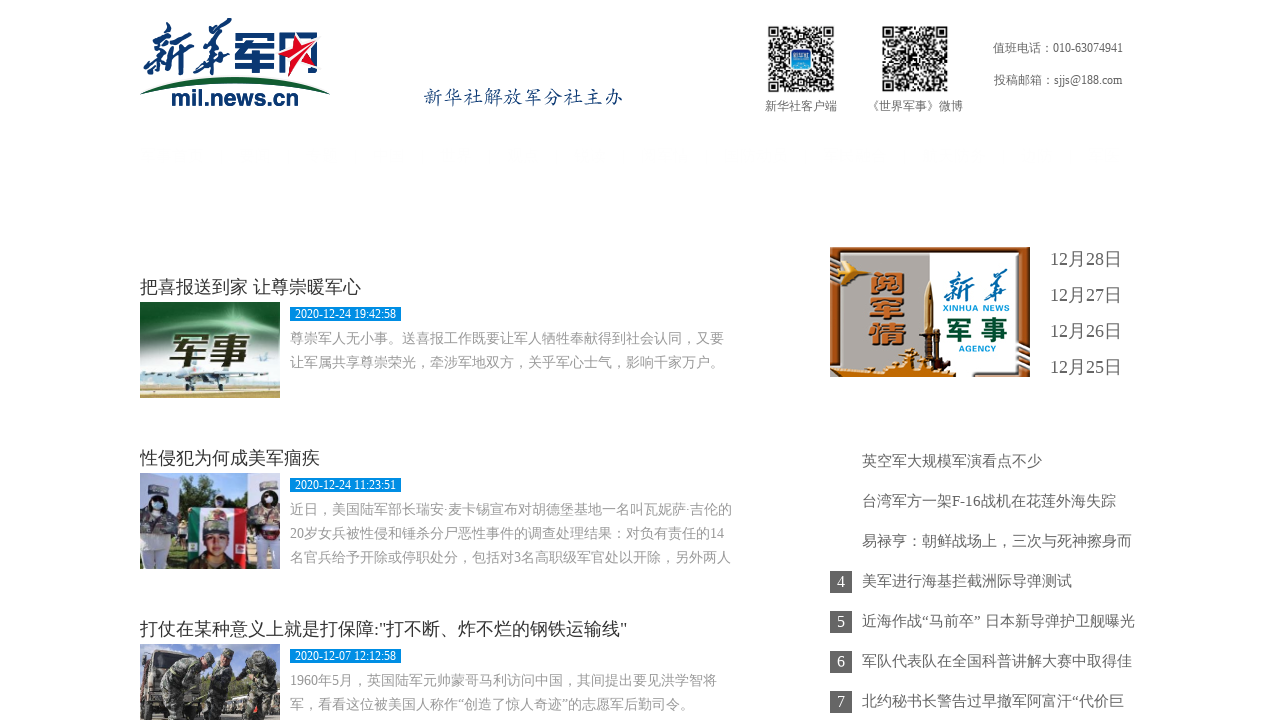

Load more button became visible
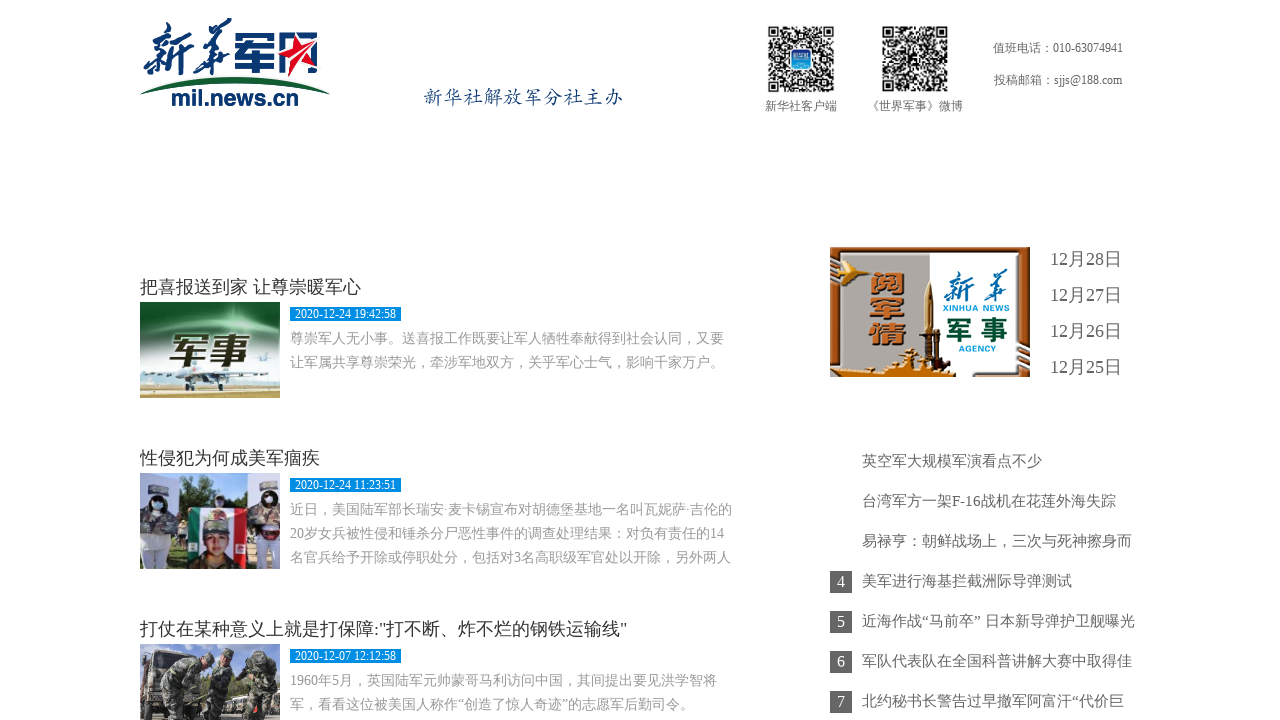

Clicked load more button (iteration 1) at (211, 494) on li#dataMoreBtn
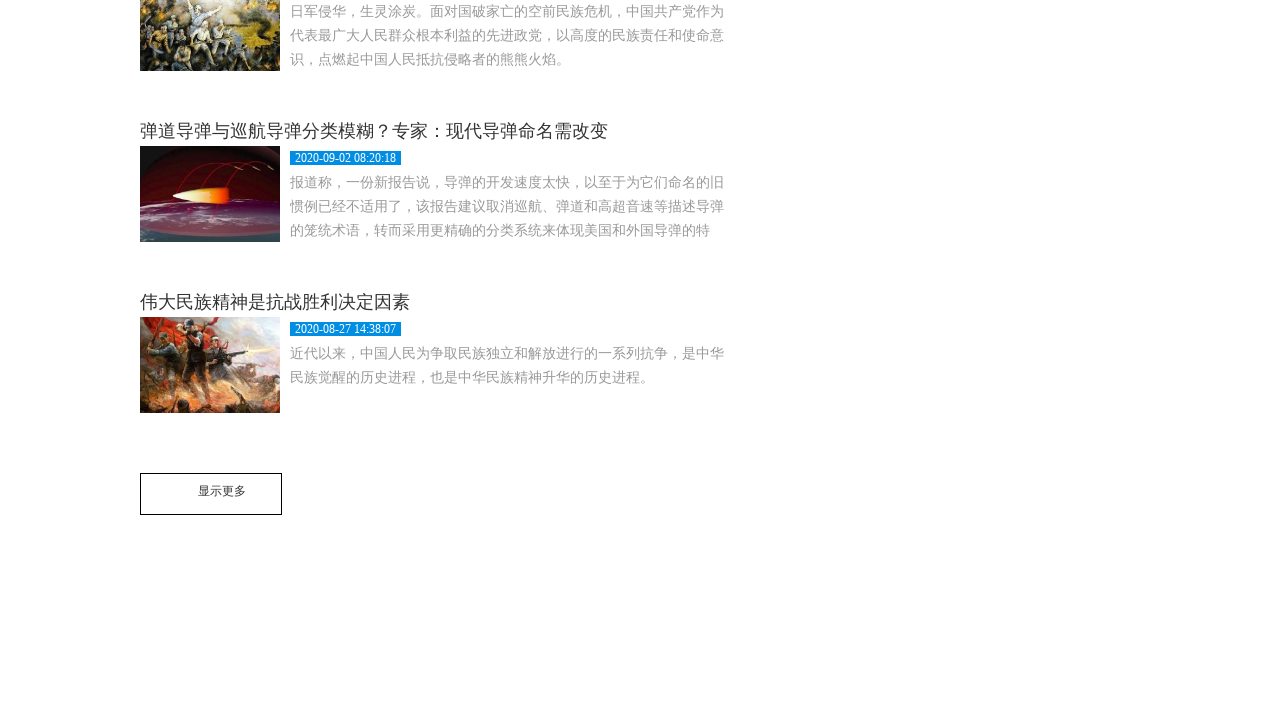

Waited 2 seconds for new content to load (iteration 1)
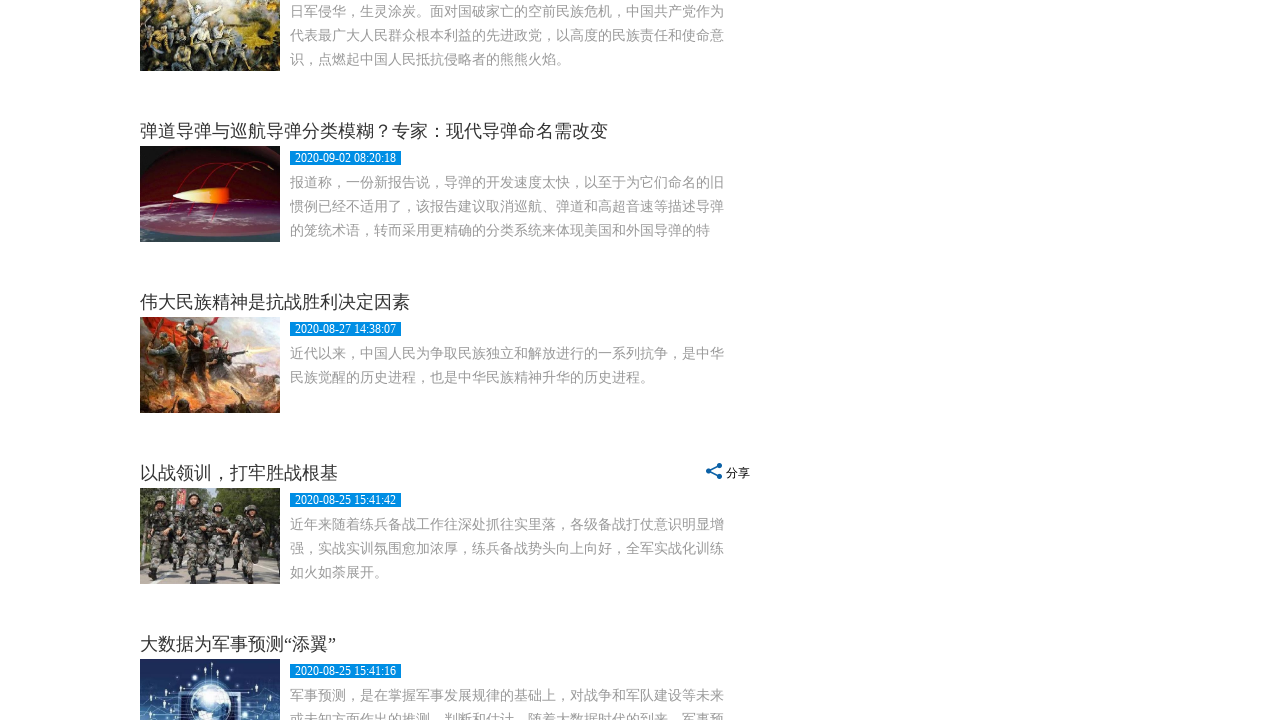

Clicked load more button (iteration 2) at (211, 494) on li#dataMoreBtn
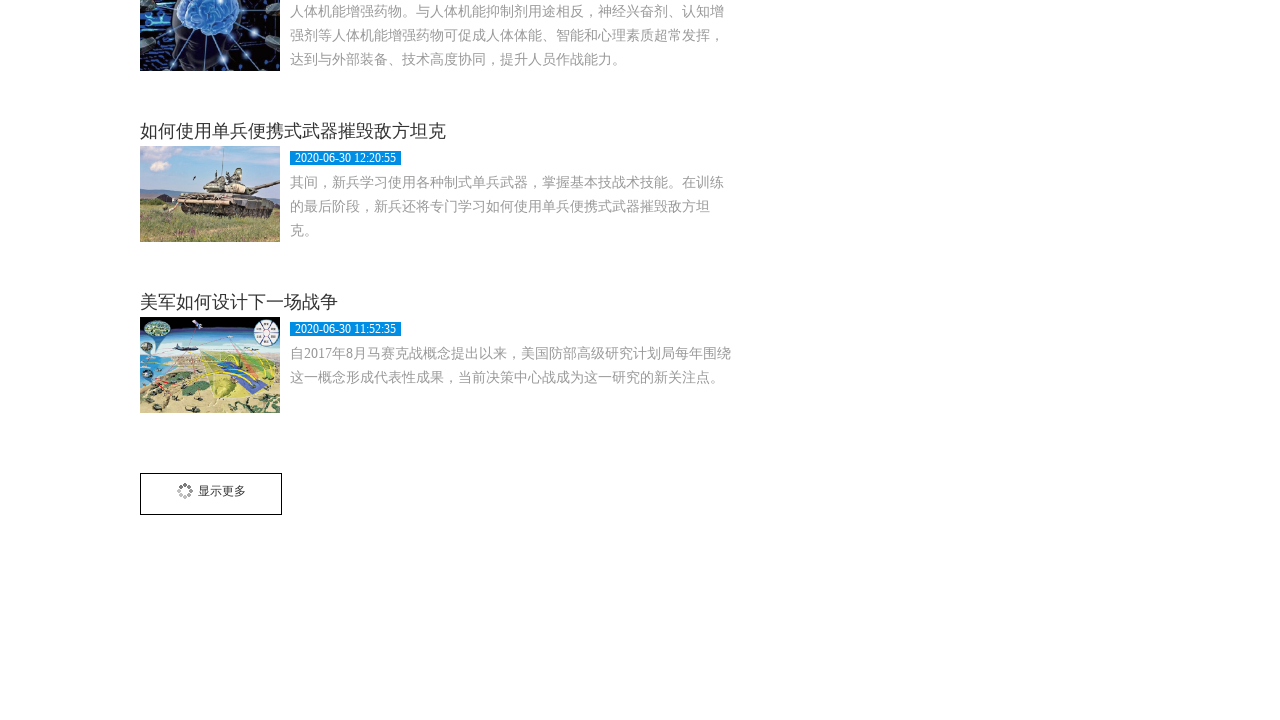

Waited 2 seconds for new content to load (iteration 2)
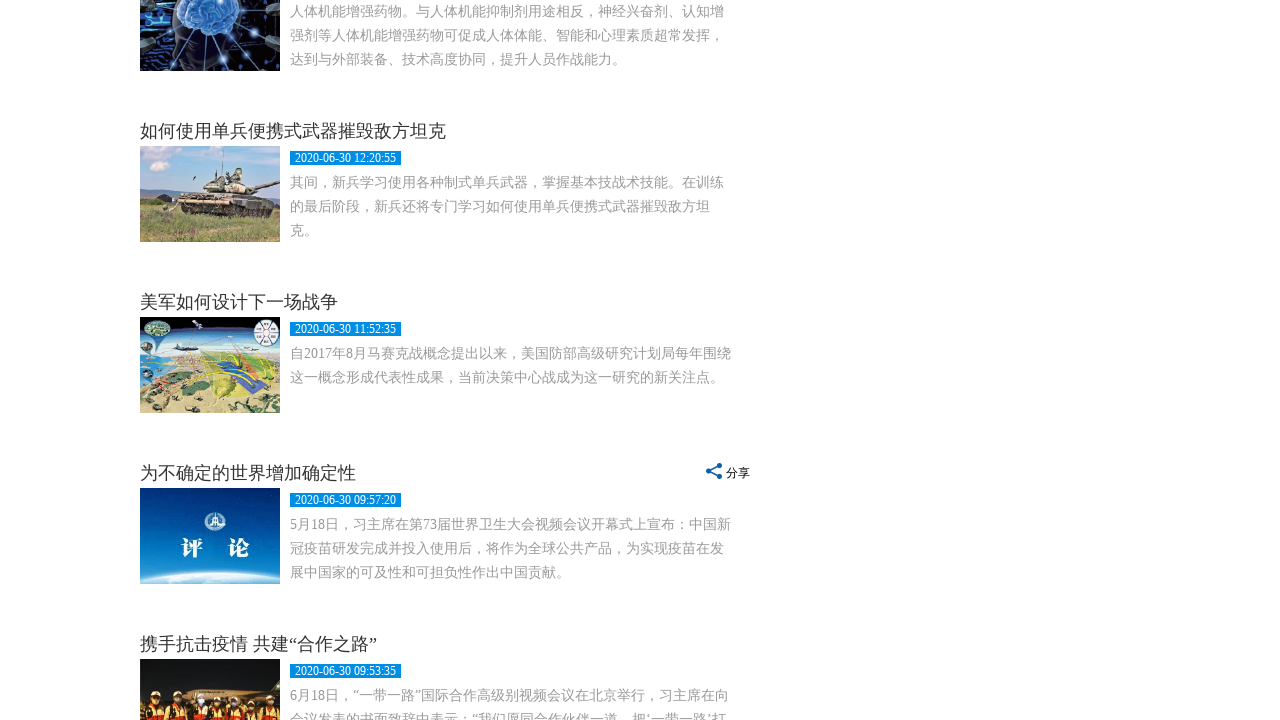

Clicked load more button (iteration 3) at (211, 494) on li#dataMoreBtn
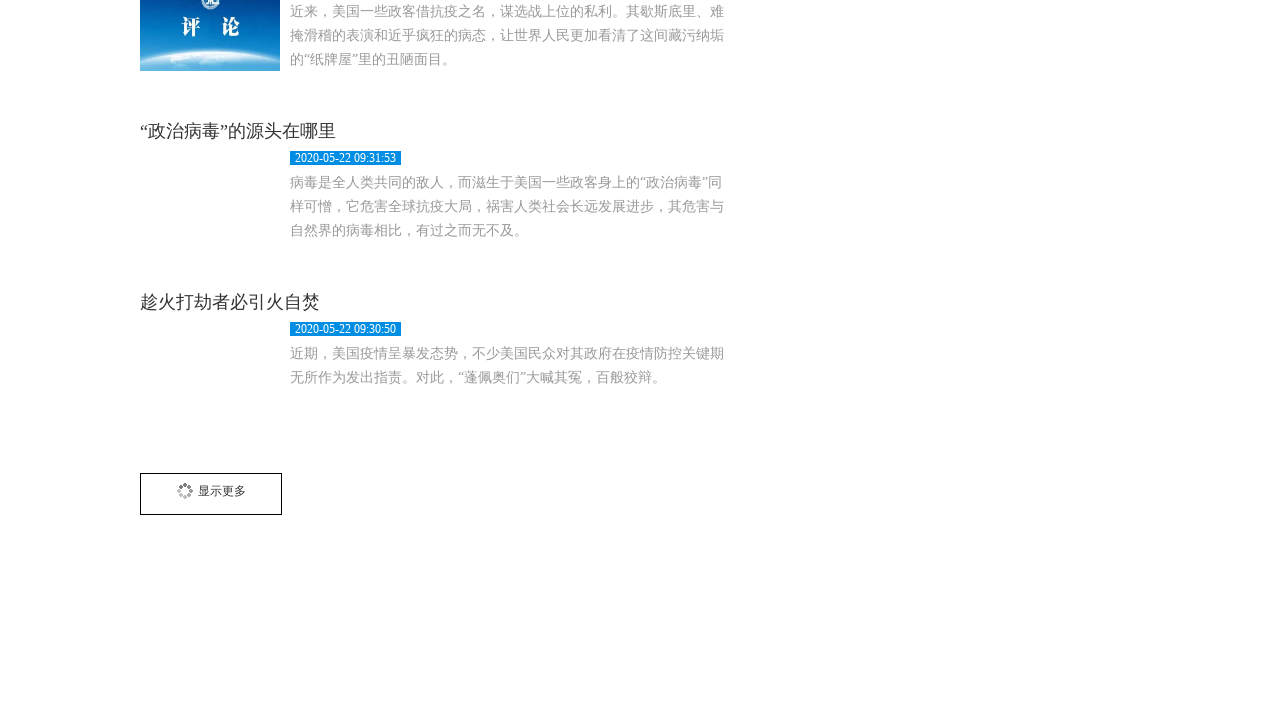

Waited 2 seconds for new content to load (iteration 3)
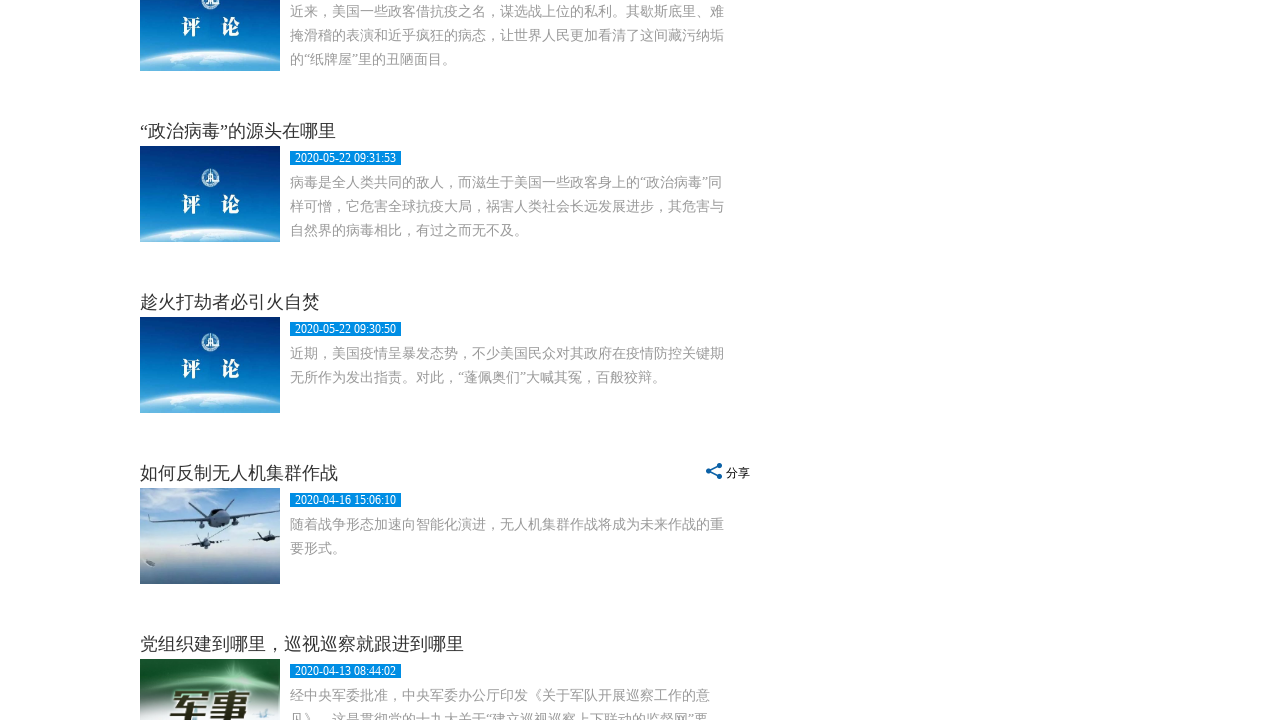

Clicked load more button (iteration 4) at (211, 494) on li#dataMoreBtn
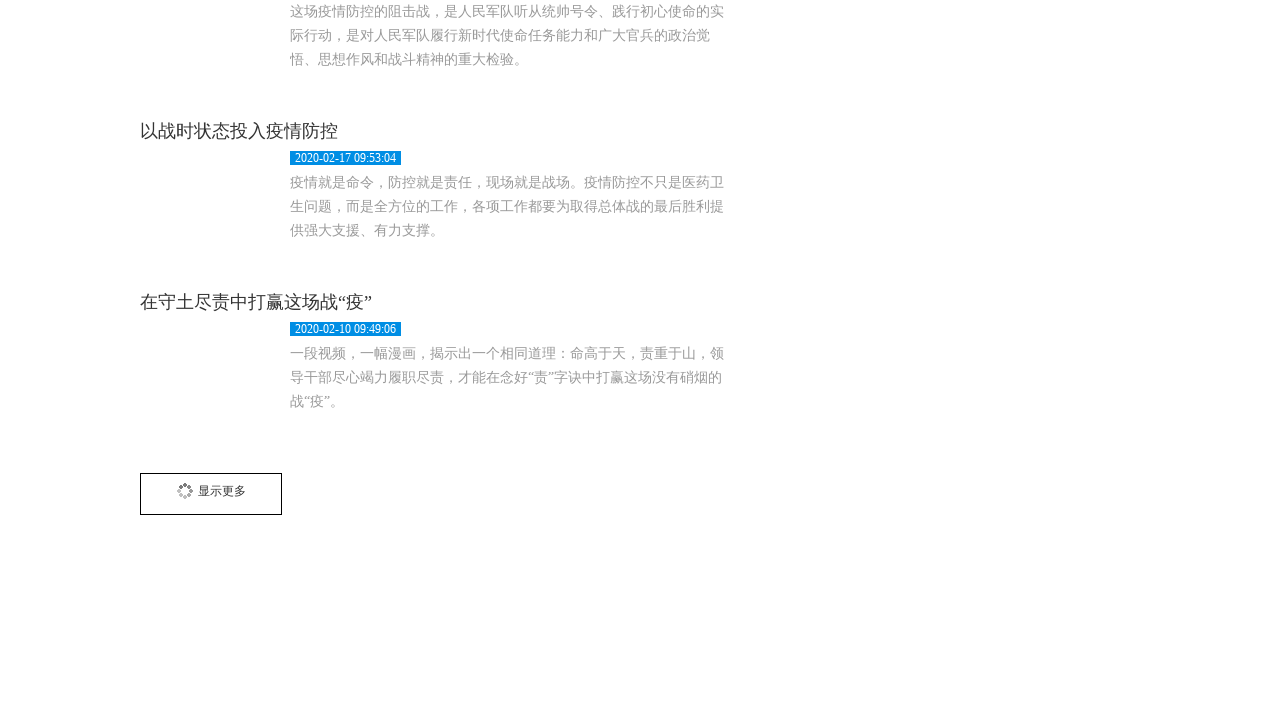

Waited 2 seconds for new content to load (iteration 4)
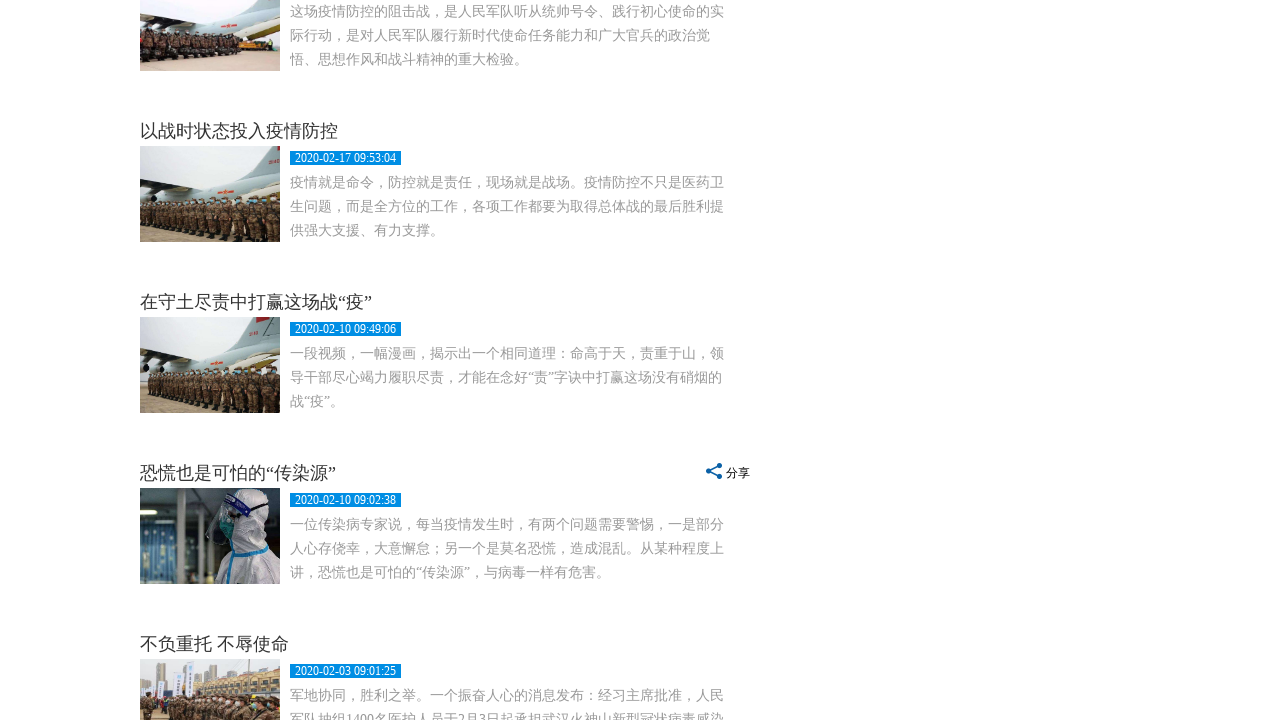

Clicked load more button (iteration 5) at (211, 494) on li#dataMoreBtn
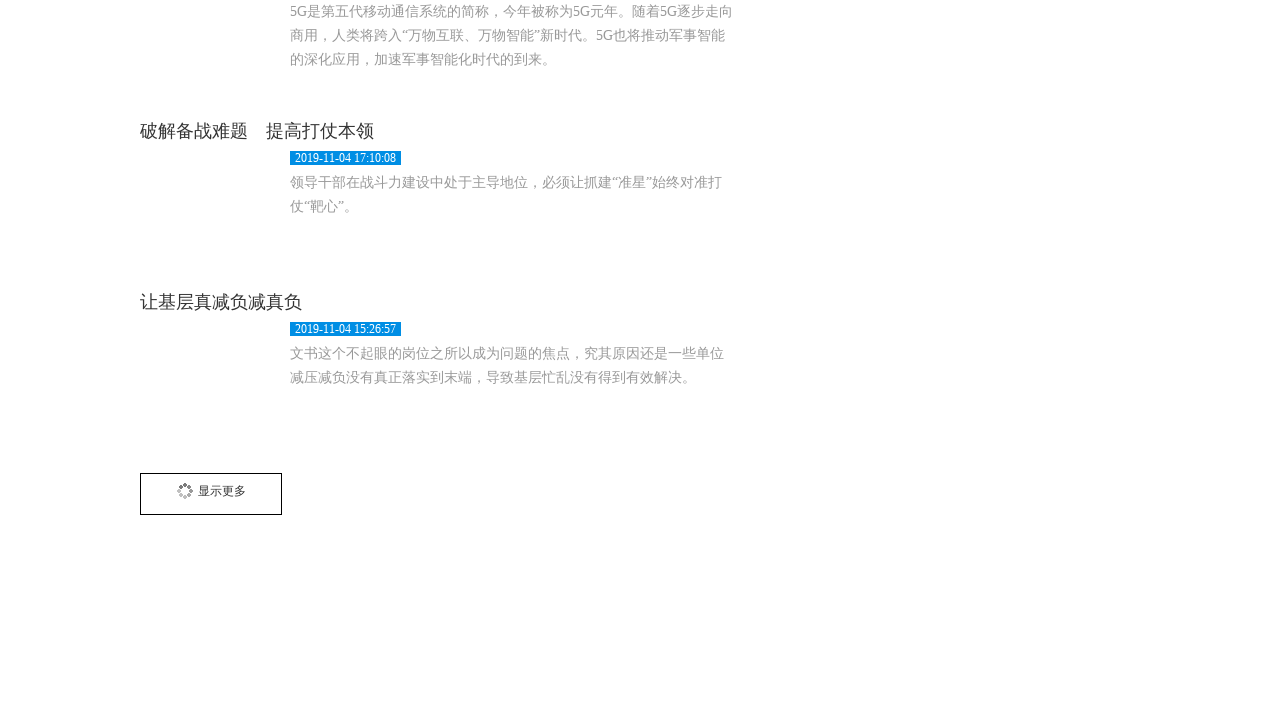

Waited 2 seconds for new content to load (iteration 5)
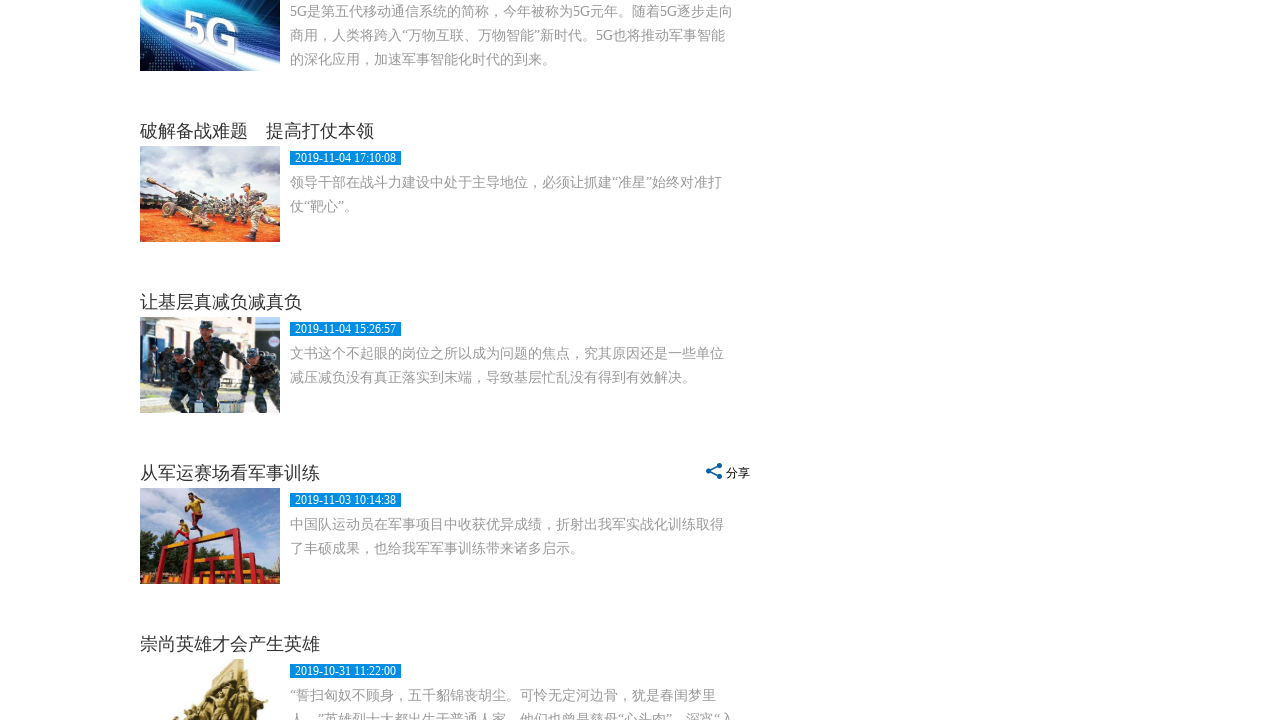

Clicked load more button (iteration 6) at (211, 494) on li#dataMoreBtn
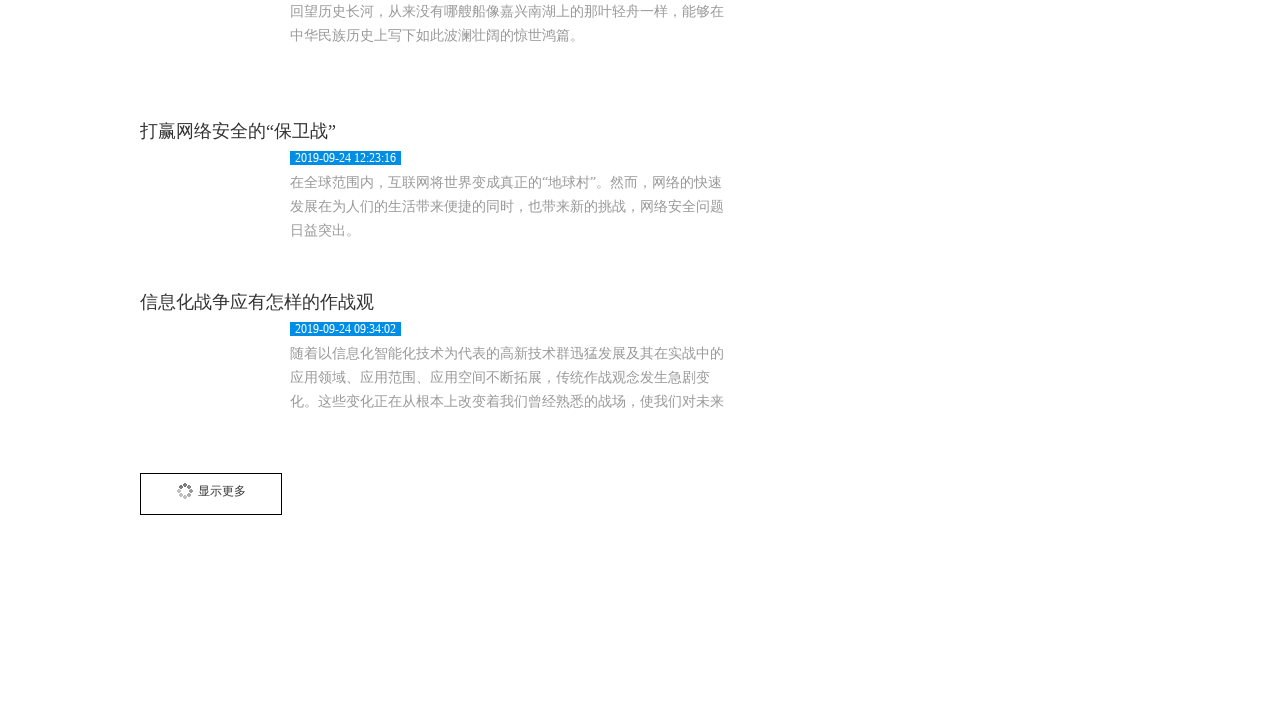

Waited 2 seconds for new content to load (iteration 6)
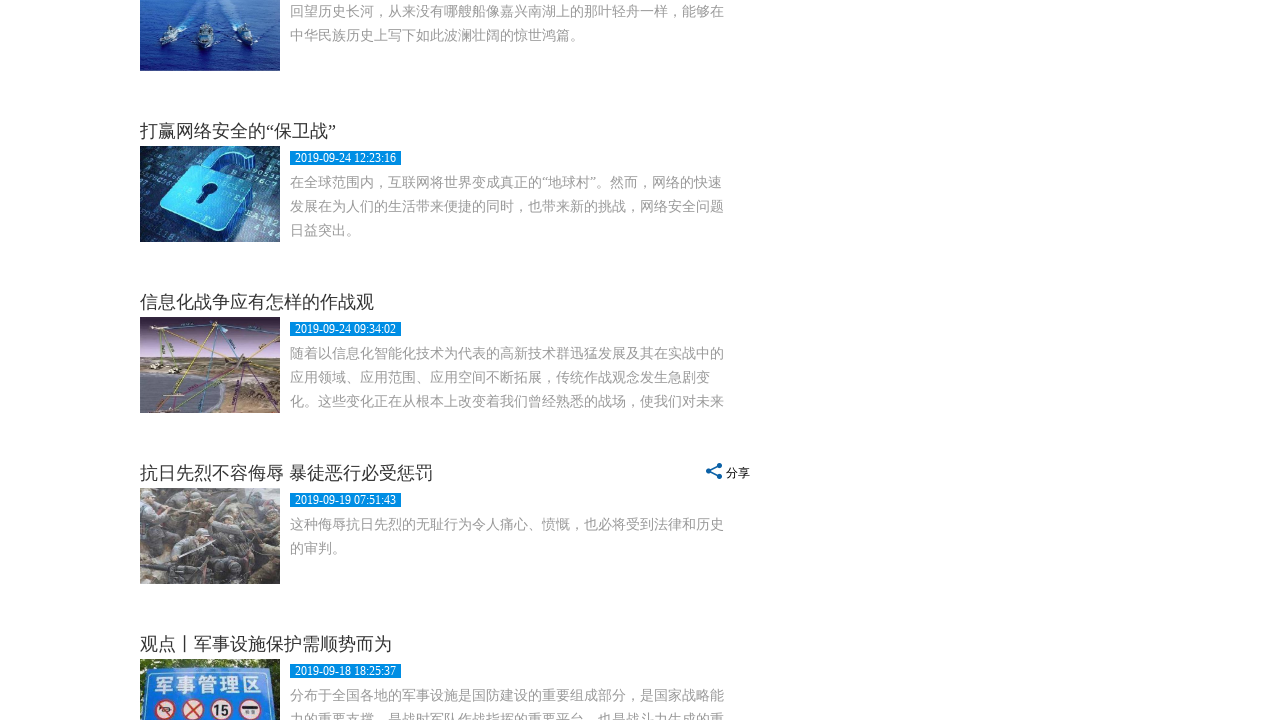

Clicked load more button (iteration 7) at (211, 494) on li#dataMoreBtn
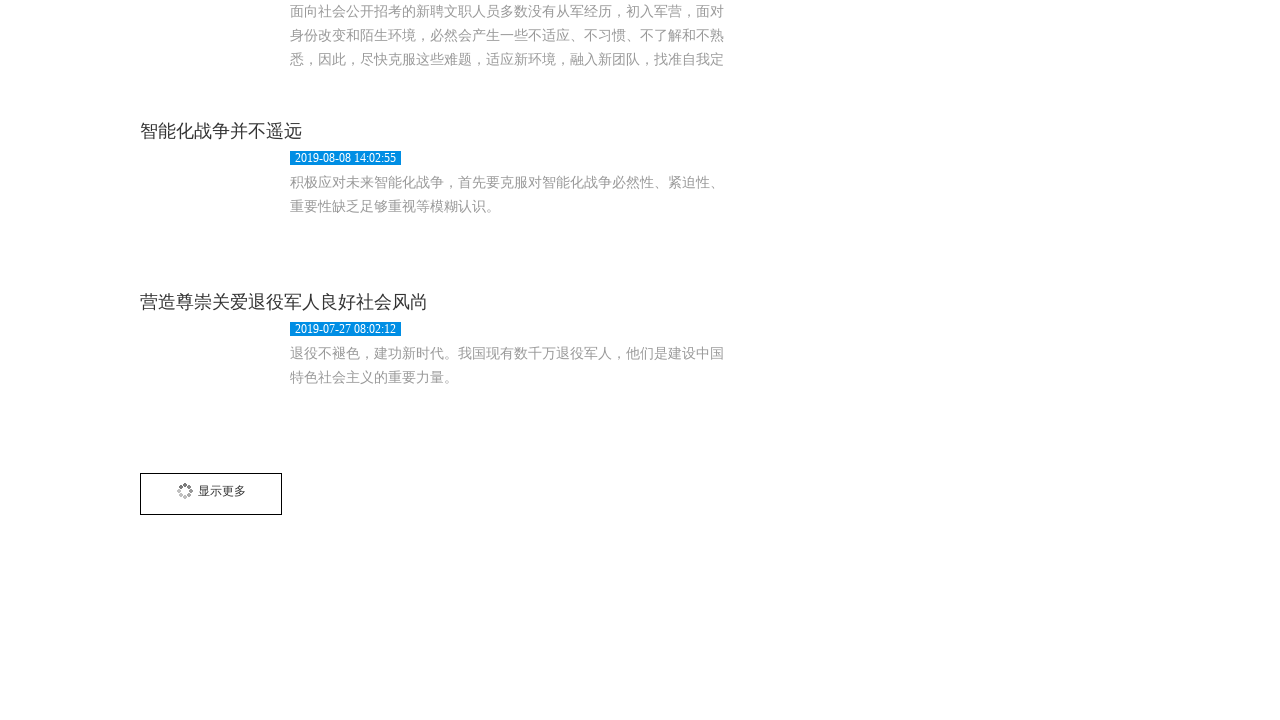

Waited 2 seconds for new content to load (iteration 7)
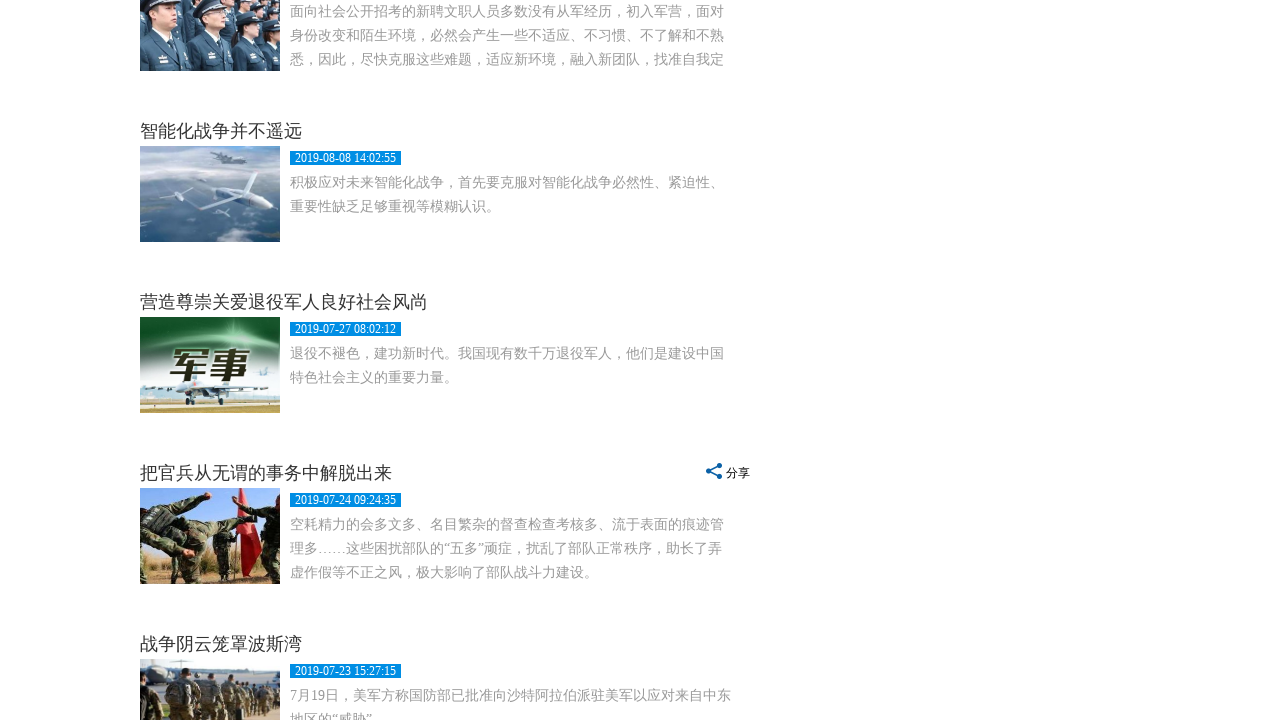

Clicked load more button (iteration 8) at (211, 494) on li#dataMoreBtn
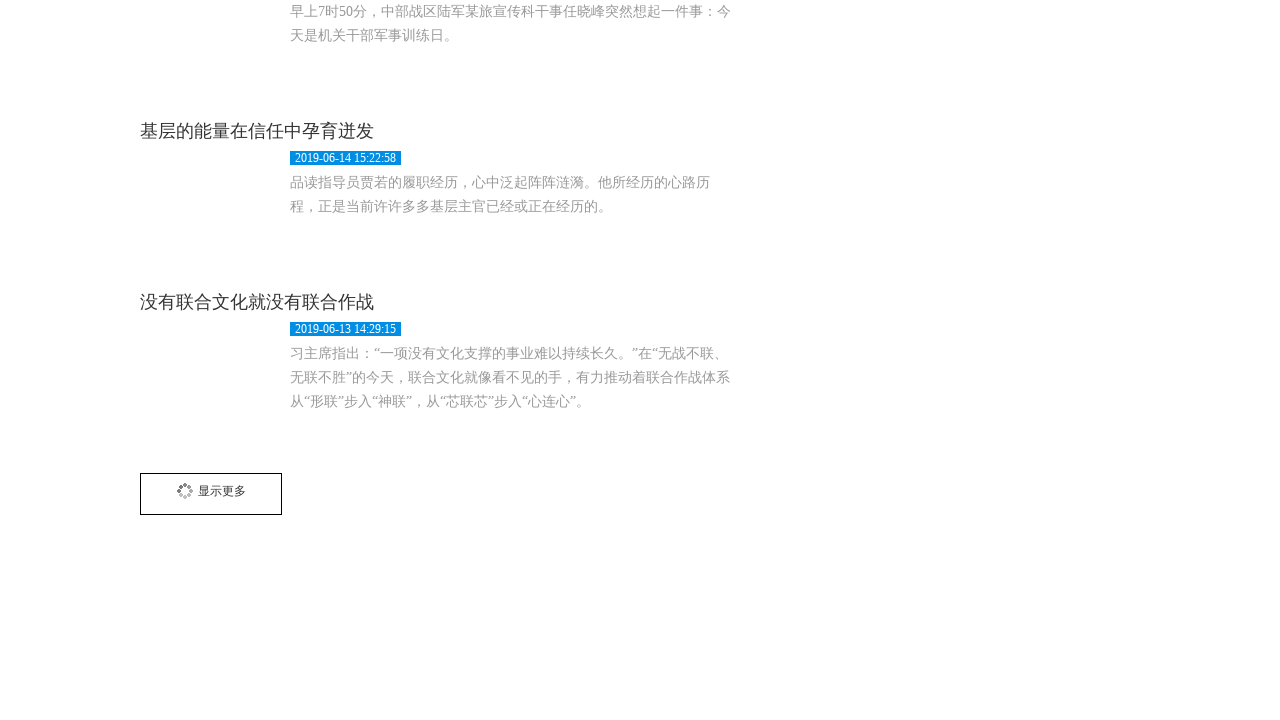

Waited 2 seconds for new content to load (iteration 8)
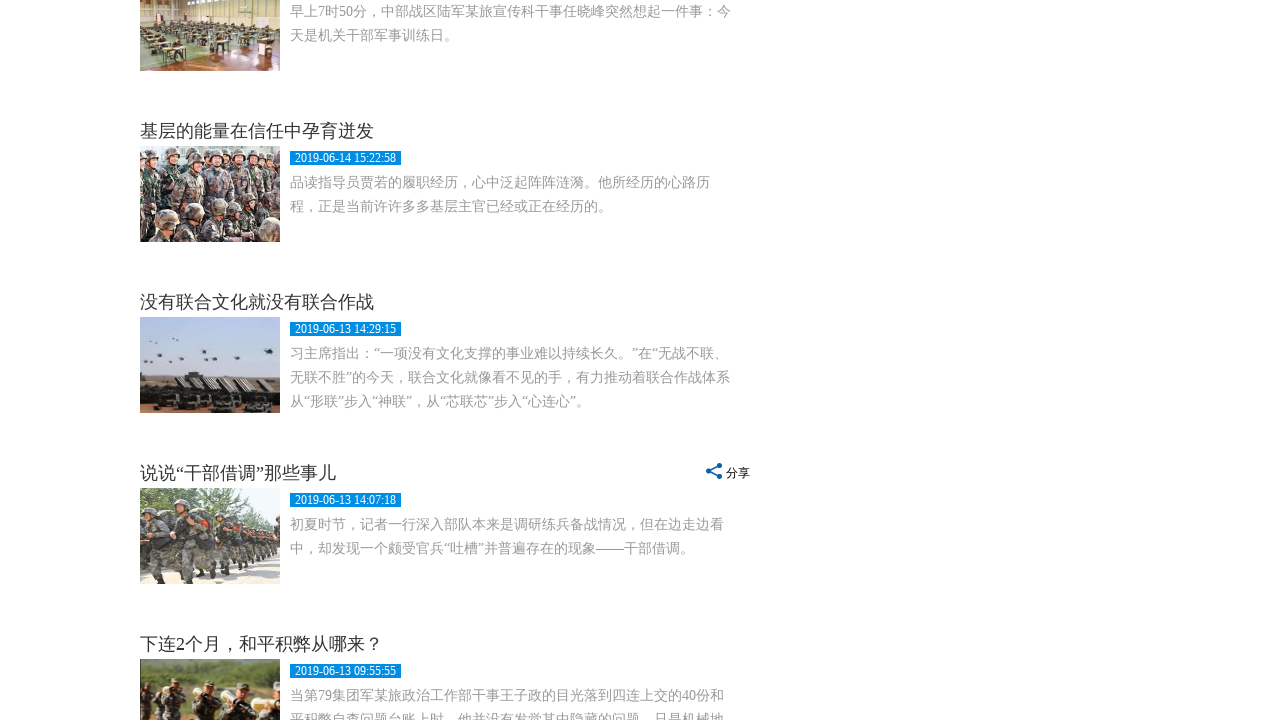

Clicked load more button (iteration 9) at (211, 494) on li#dataMoreBtn
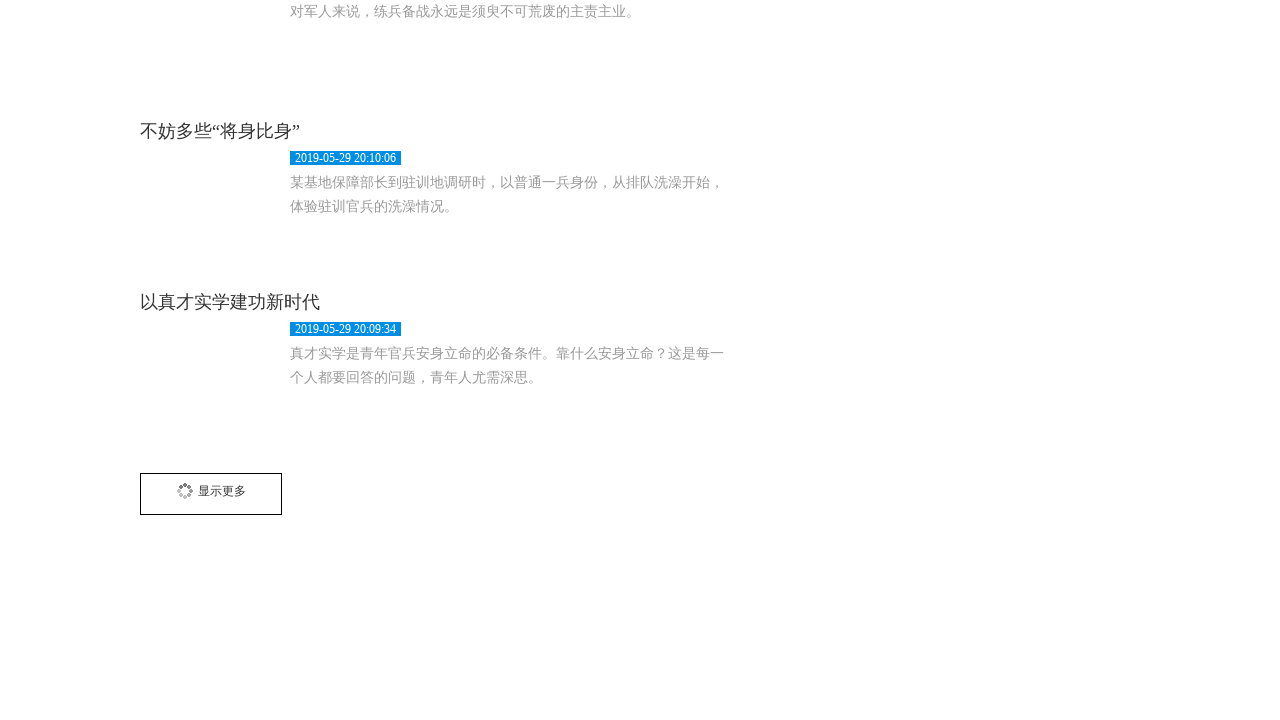

Waited 2 seconds for new content to load (iteration 9)
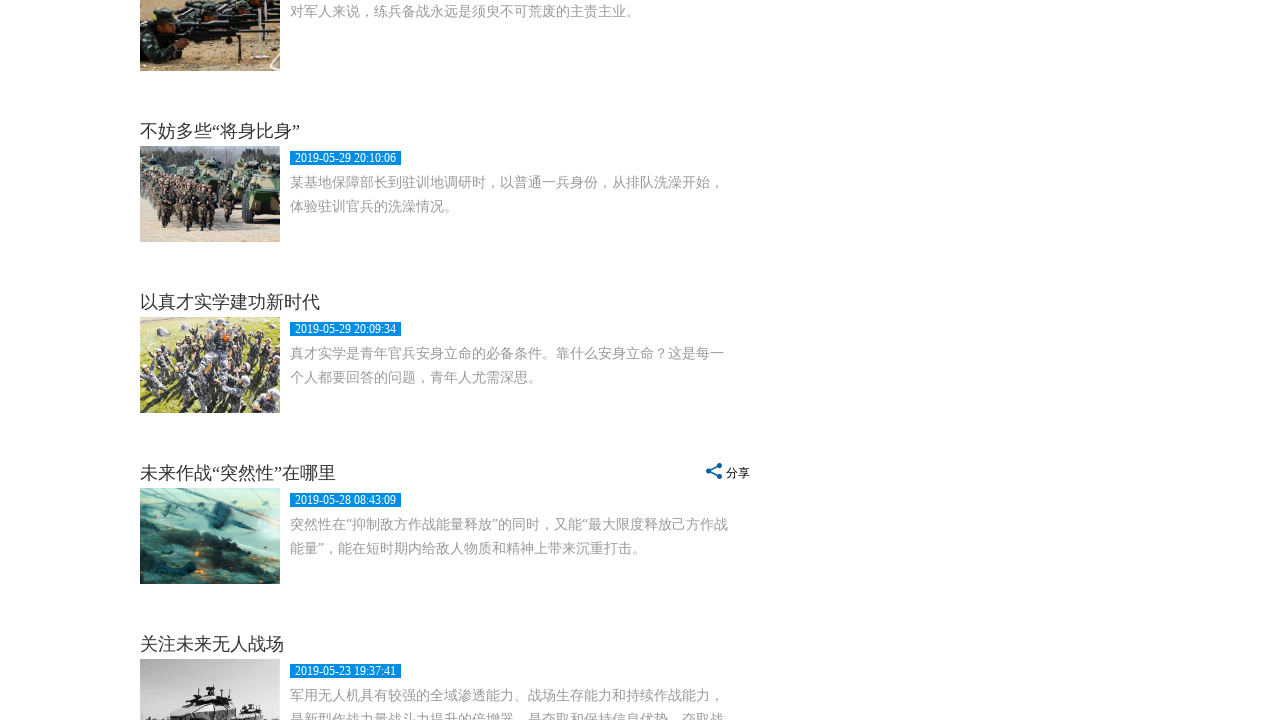

Clicked load more button (iteration 10) at (211, 494) on li#dataMoreBtn
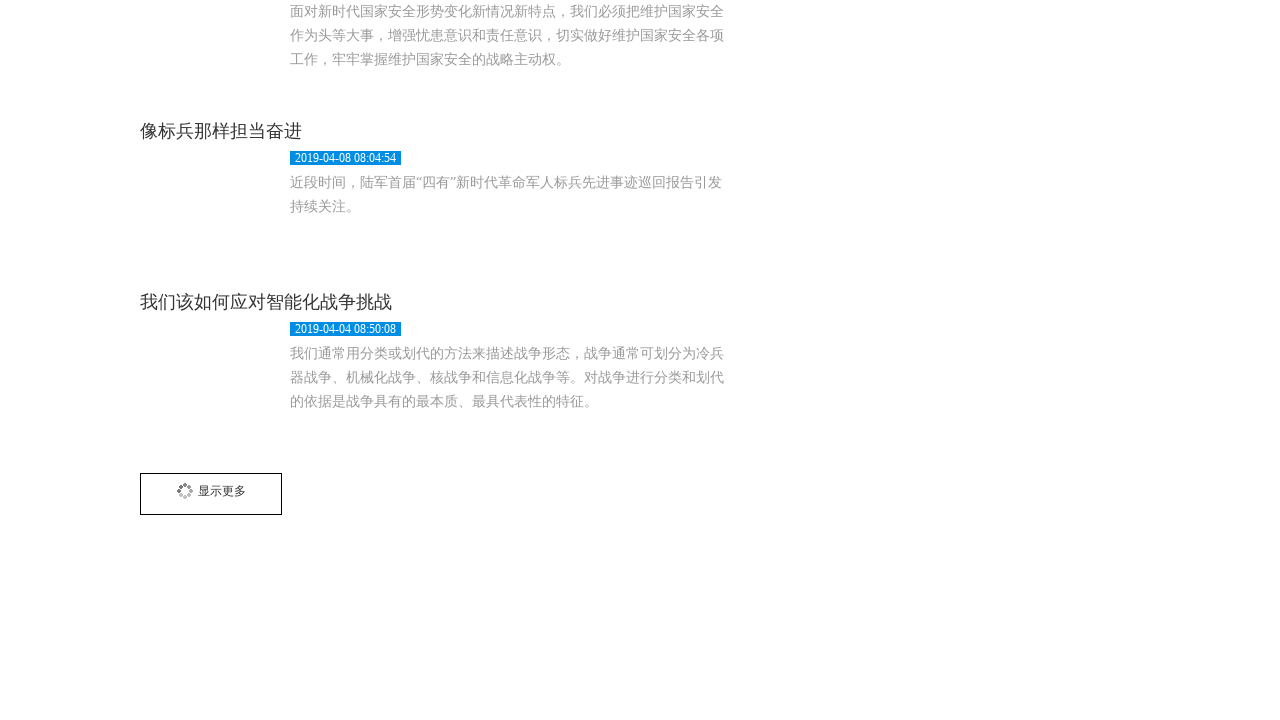

Waited 2 seconds for new content to load (iteration 10)
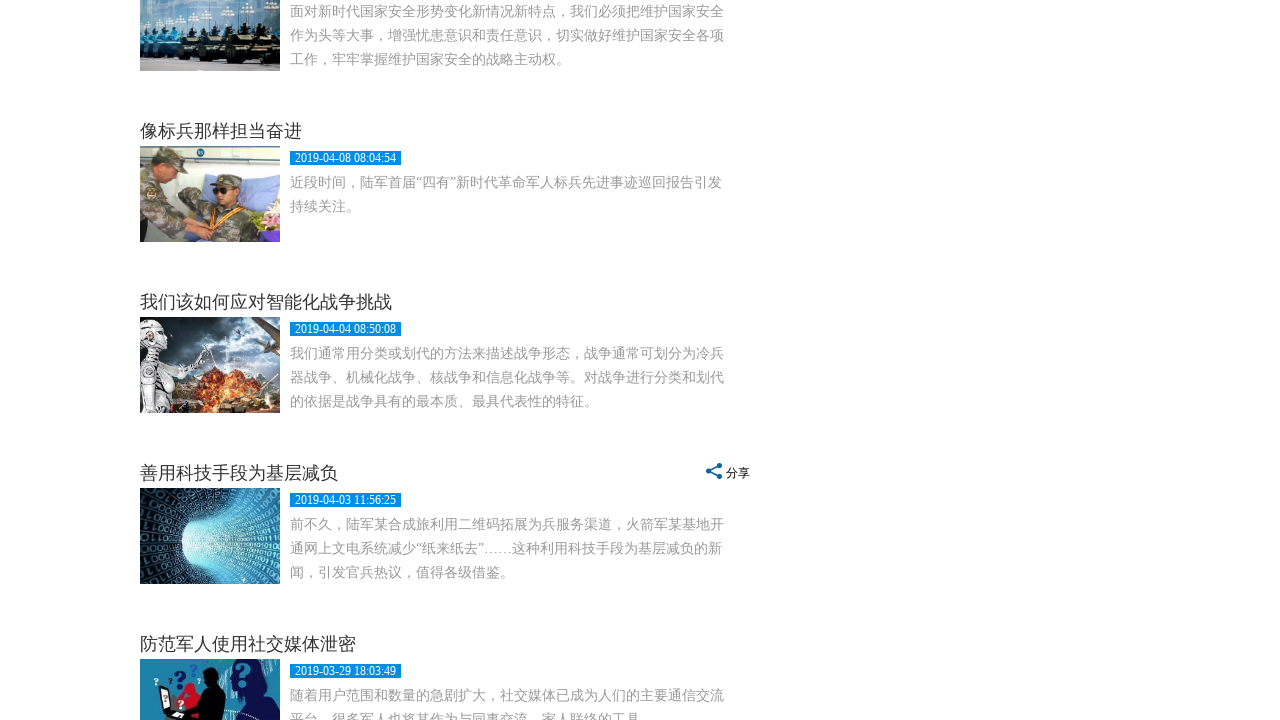

News items selector became visible
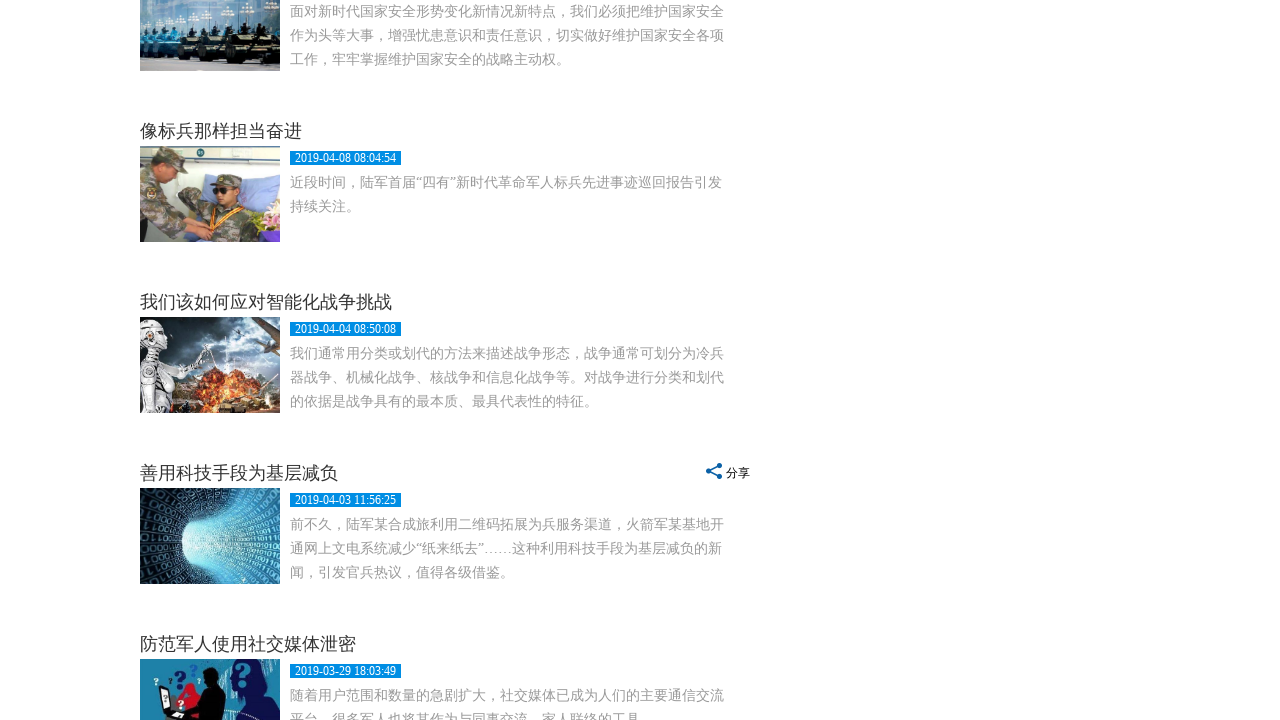

Located all news item links
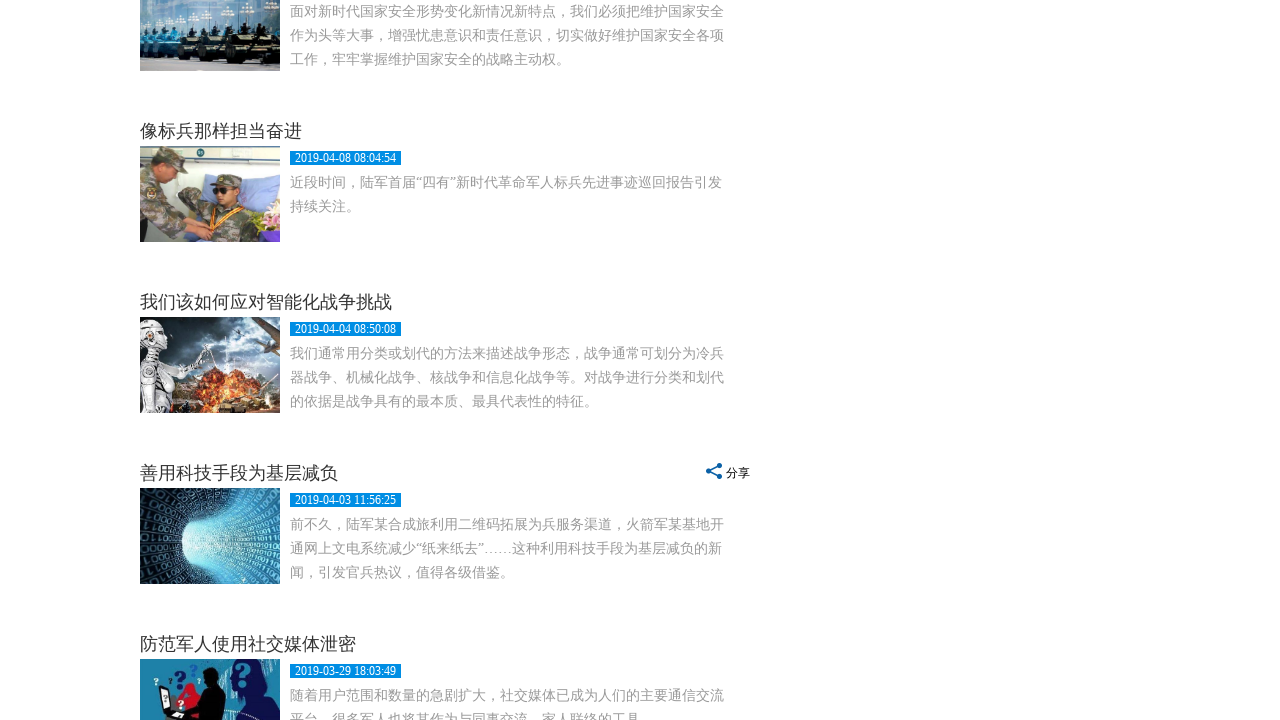

Verified that 165 news items have been loaded
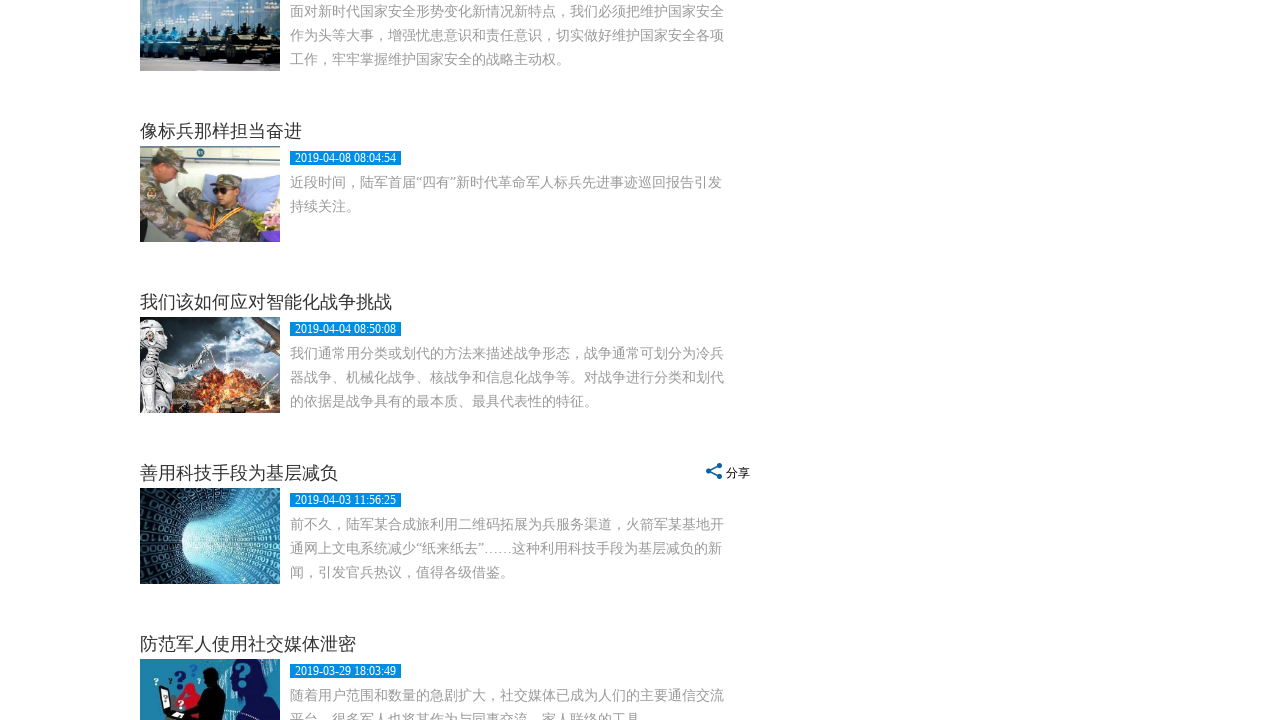

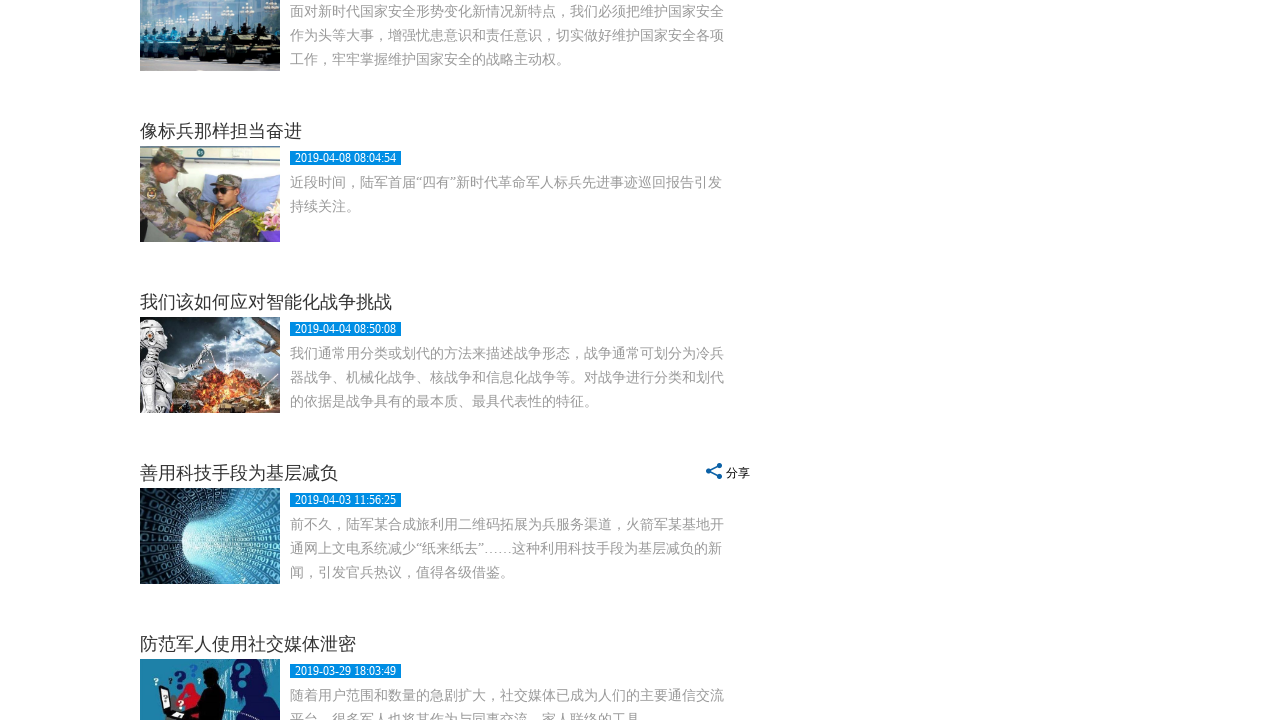